Tests a selenium detector page by retrieving JavaScript tokens from the page, filling them into form fields, and clicking a test button to verify the browser automation is not detected.

Starting URL: https://hmaker.github.io/selenium-detector/

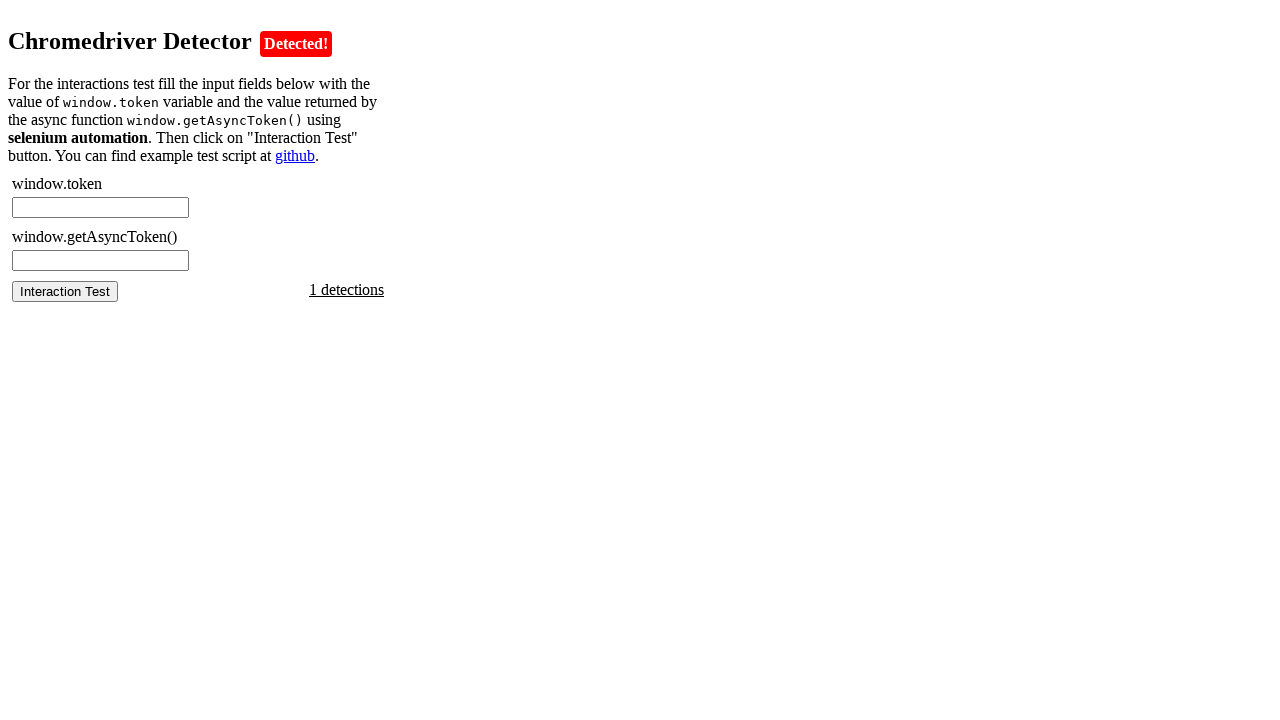

Retrieved synchronous token from page JavaScript (window.token)
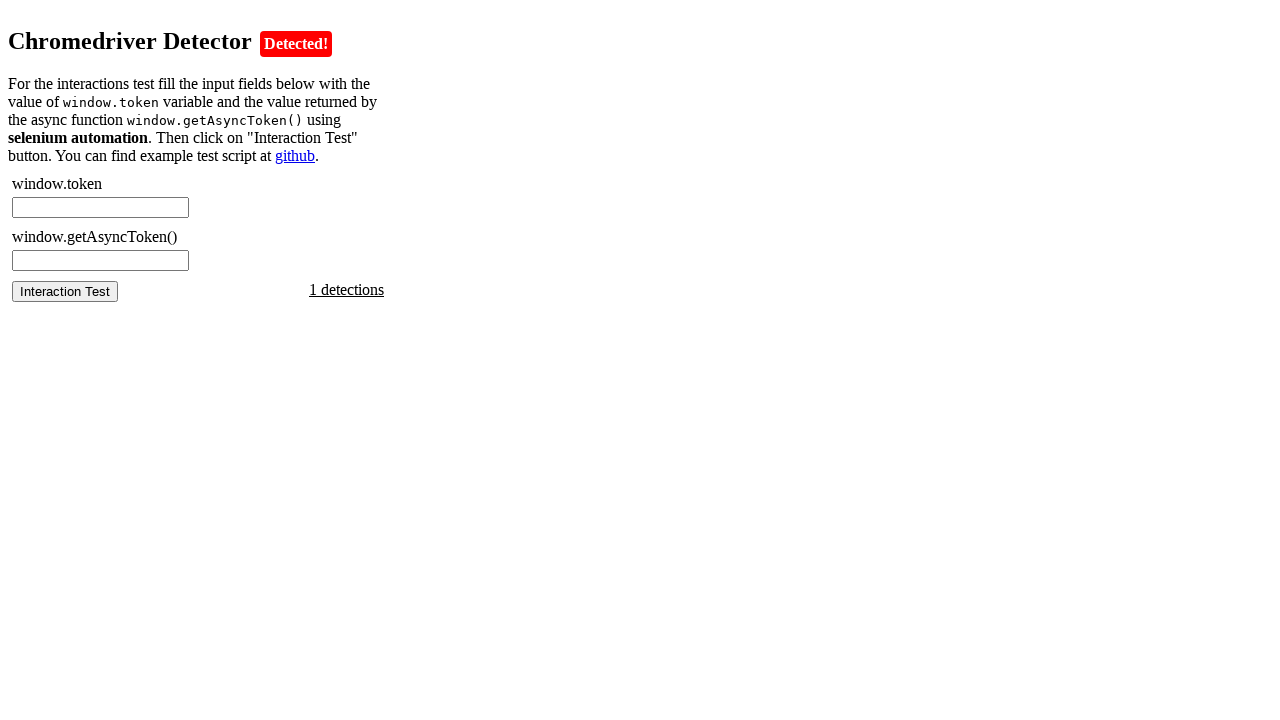

Filled chromedriver token field with synchronous token on #chromedriver-token
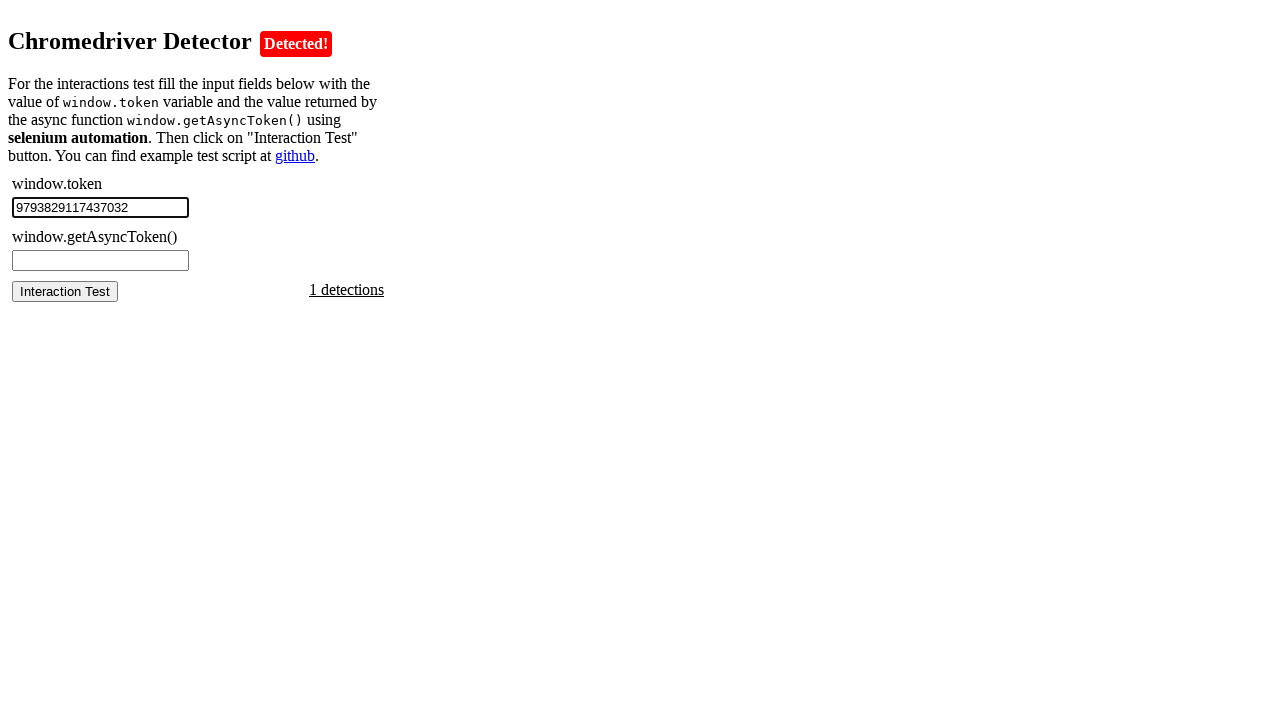

Retrieved asynchronous token from page JavaScript (window.getAsyncToken())
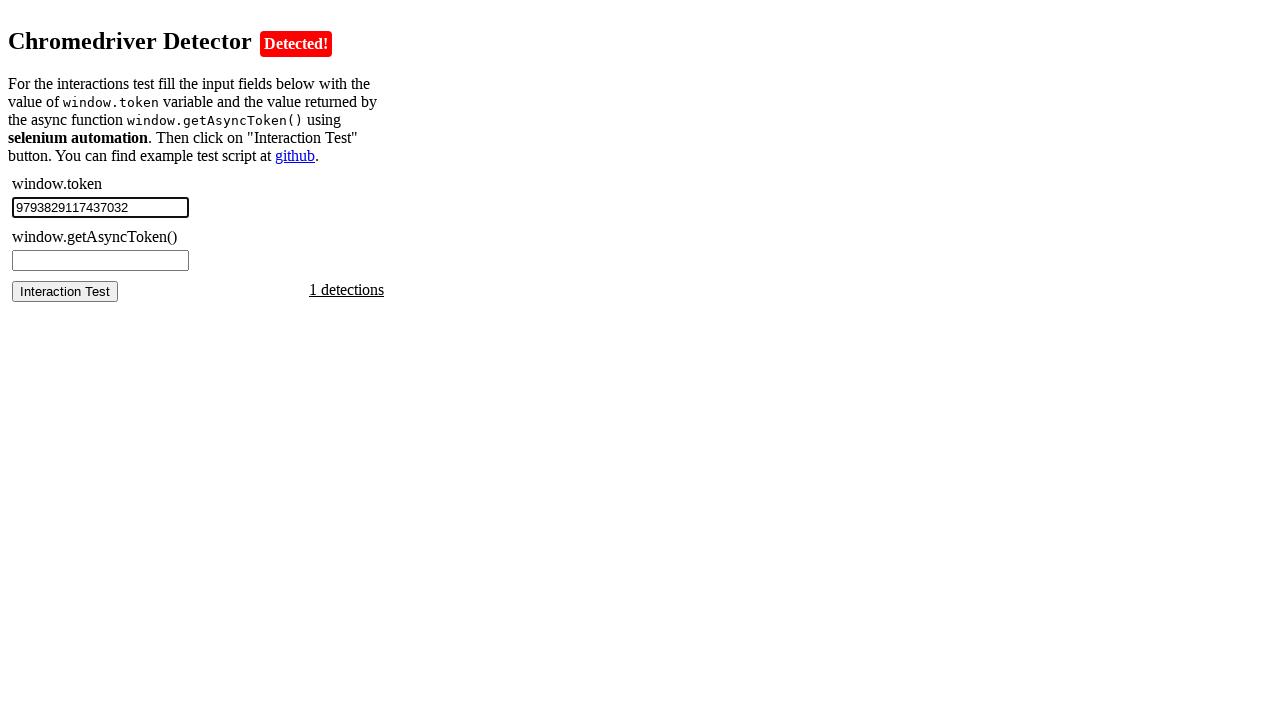

Filled async token field with asynchronous token on #chromedriver-asynctoken
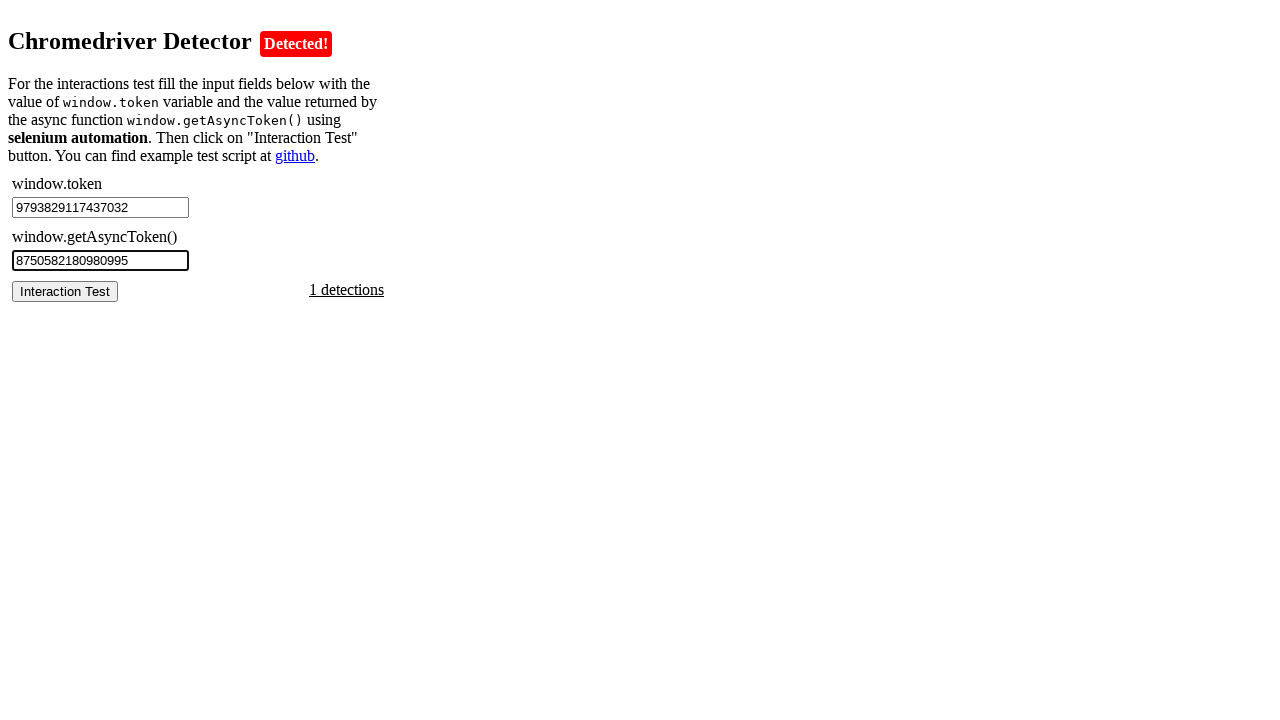

Clicked the chromedriver test button at (65, 291) on #chromedriver-test
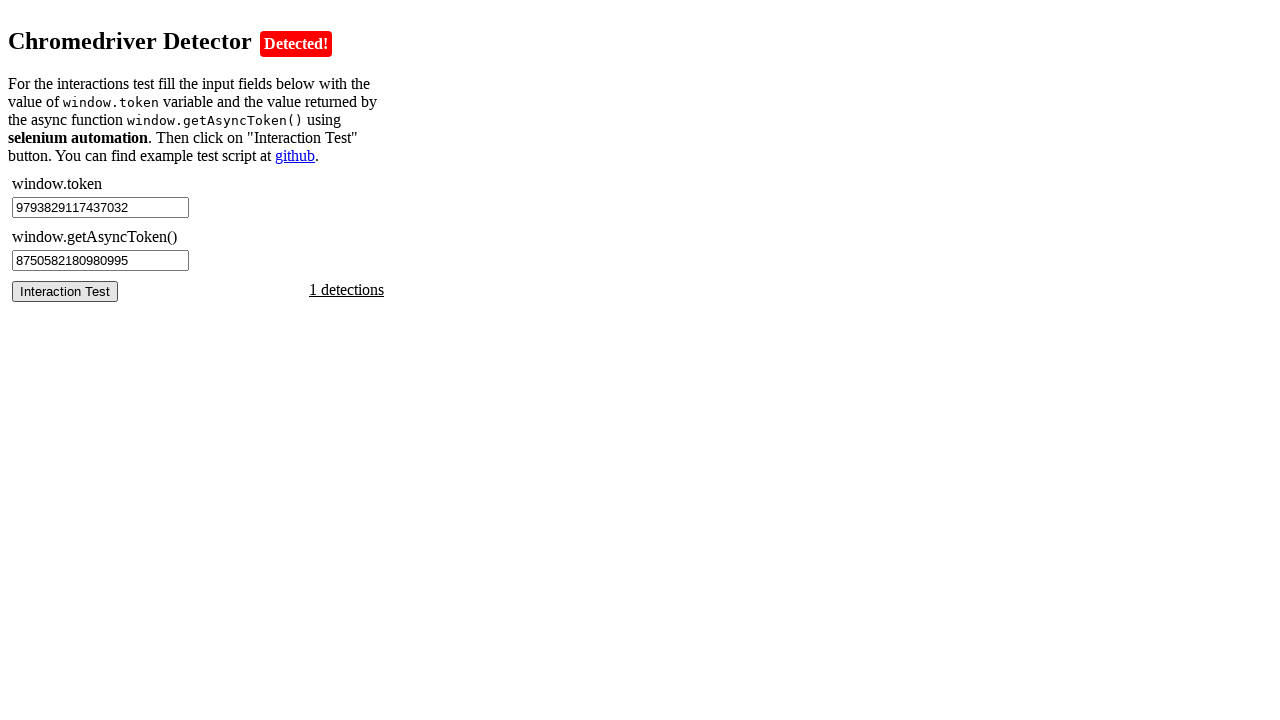

Waited 1 second for test results to appear
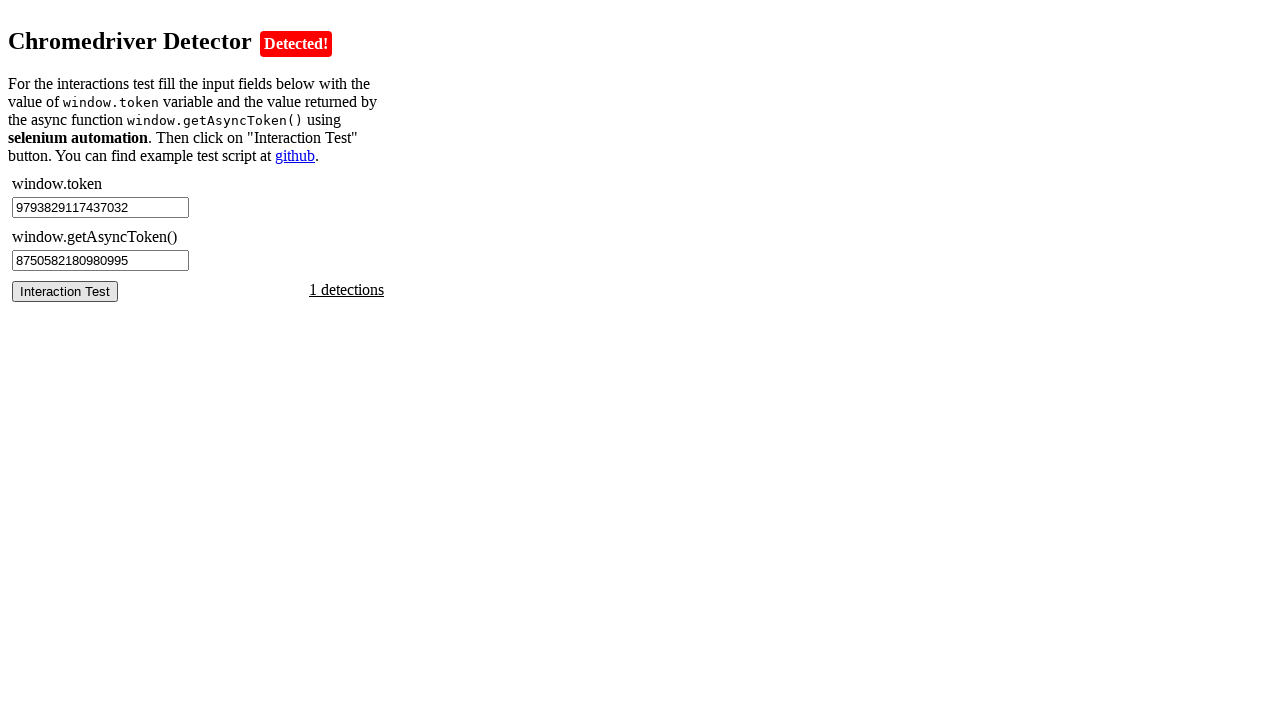

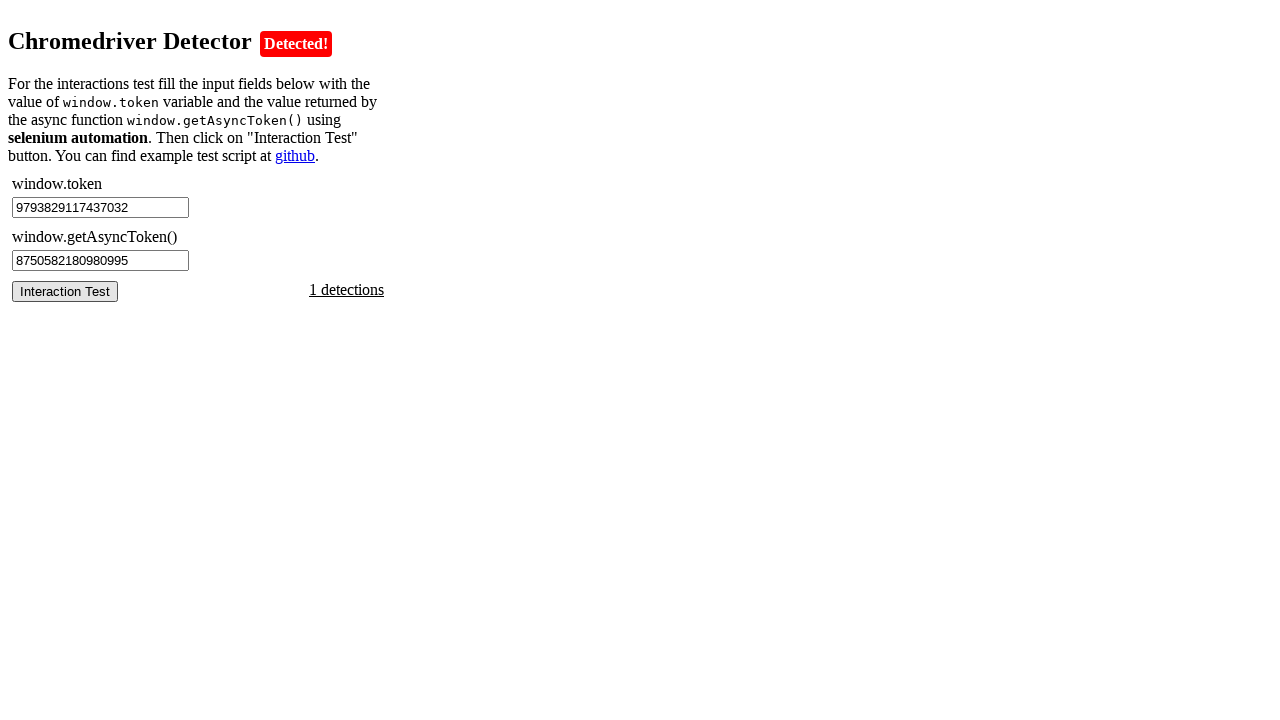